Tests alert functionality by clicking a button that triggers an alert and accepting it

Starting URL: https://demoqa.com/alerts

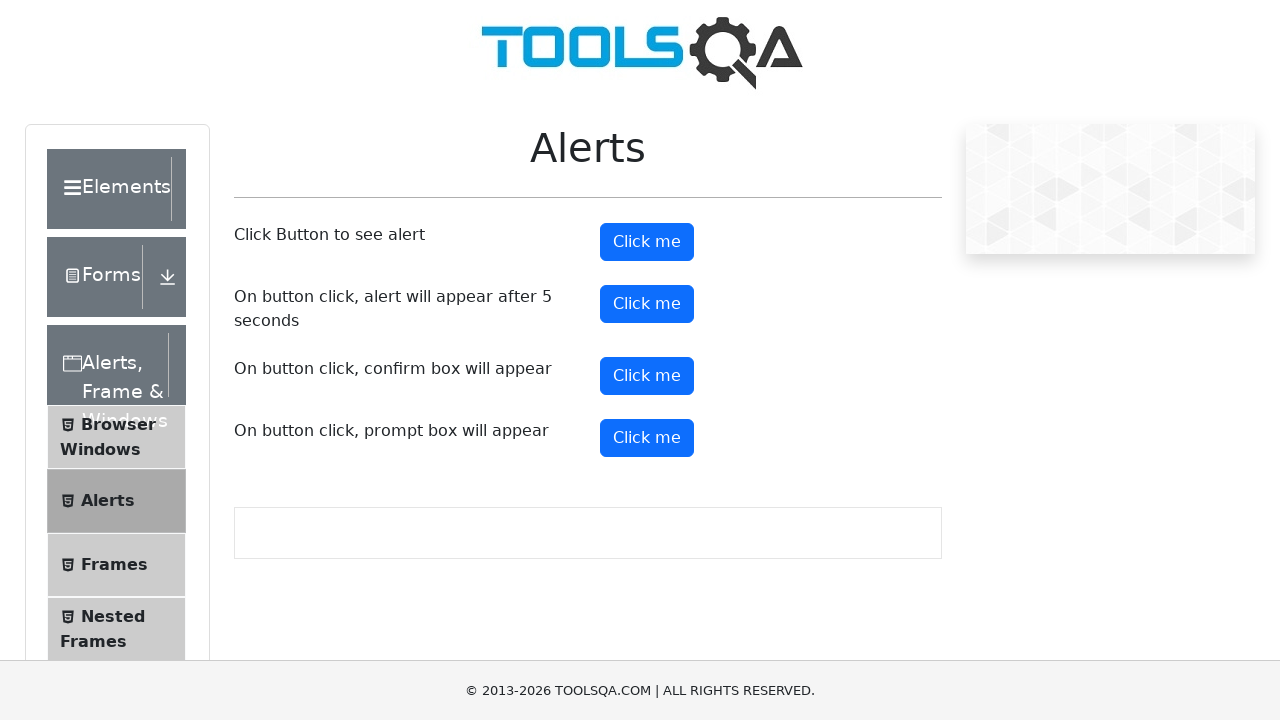

Set up dialog handler to accept alerts
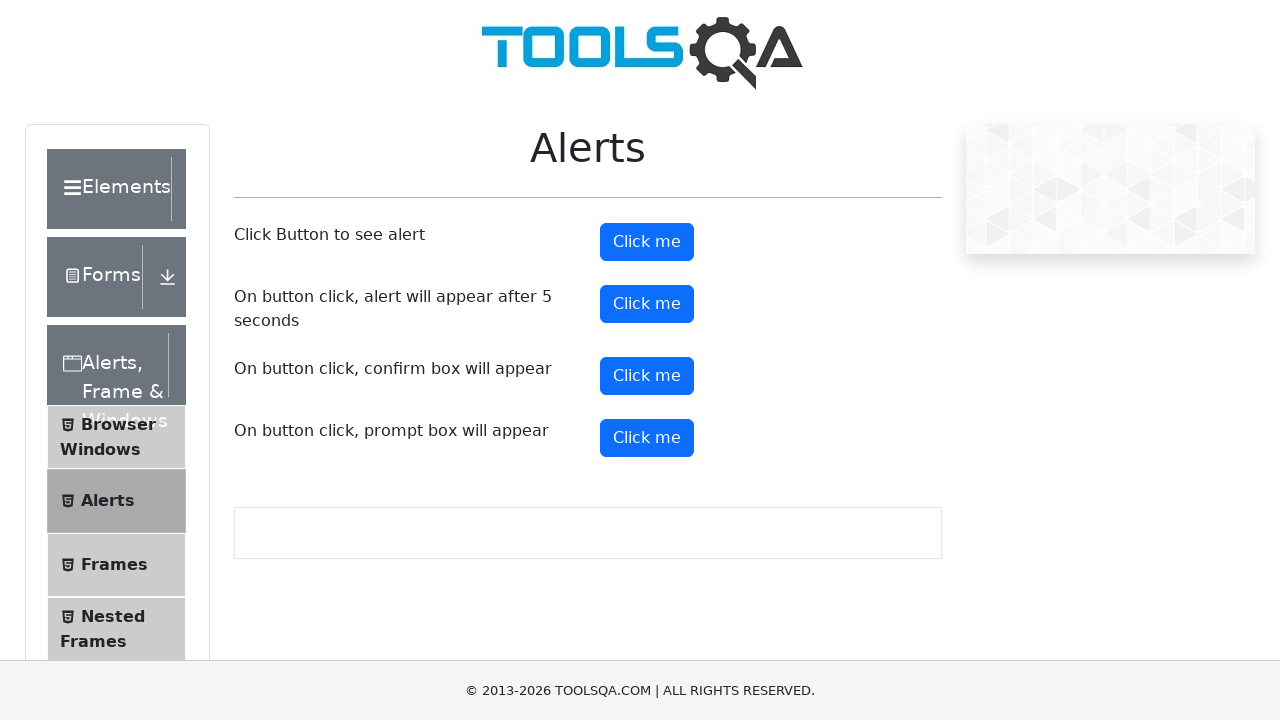

Clicked alert button to trigger alert at (647, 242) on #alertButton
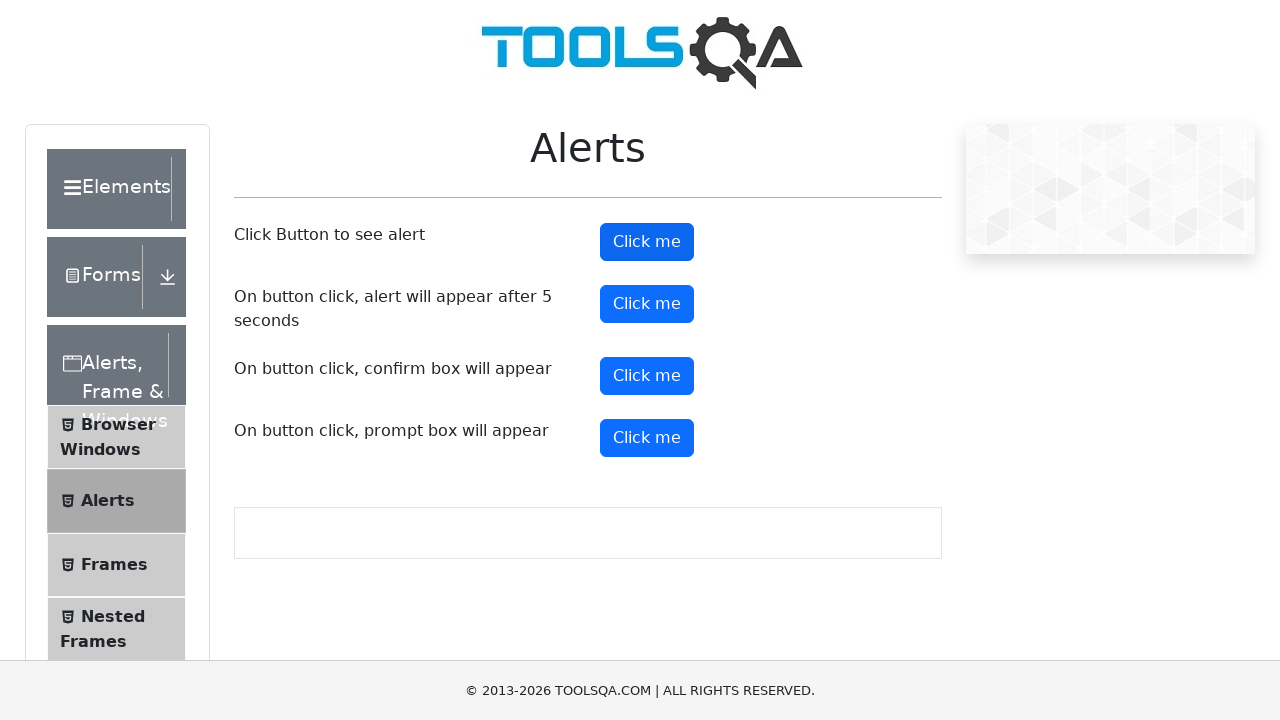

Alert was accepted and processed
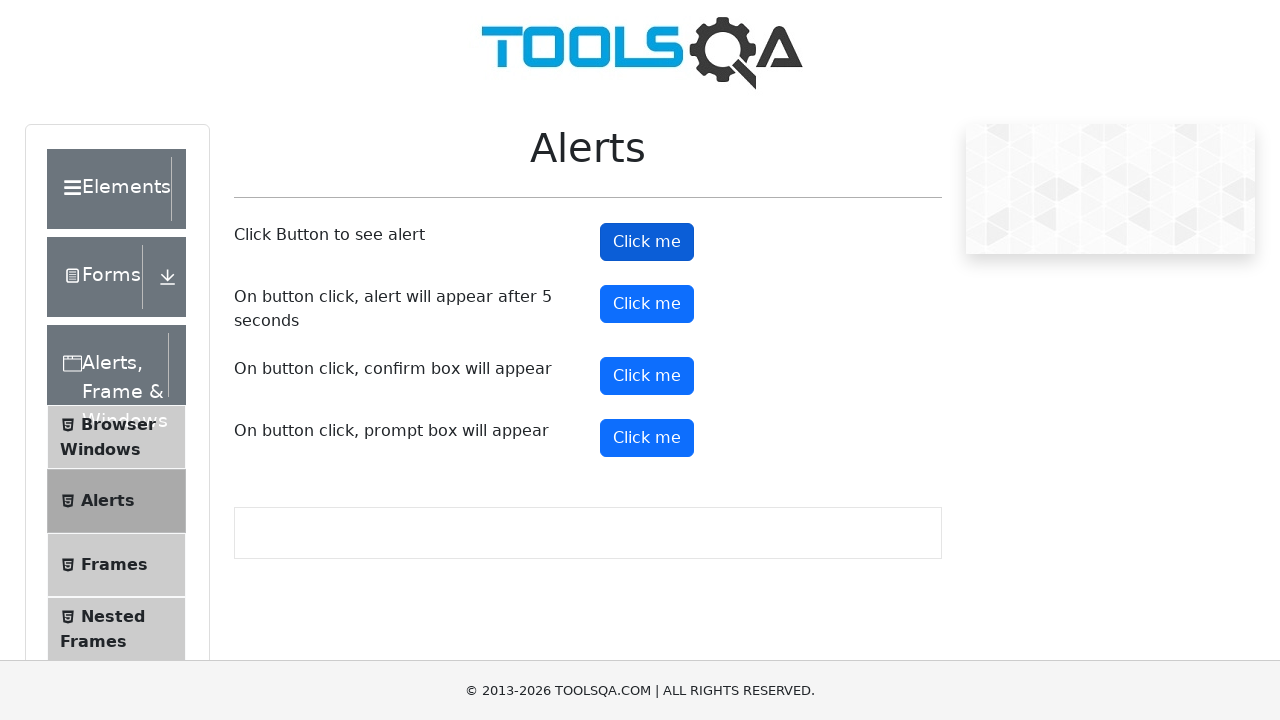

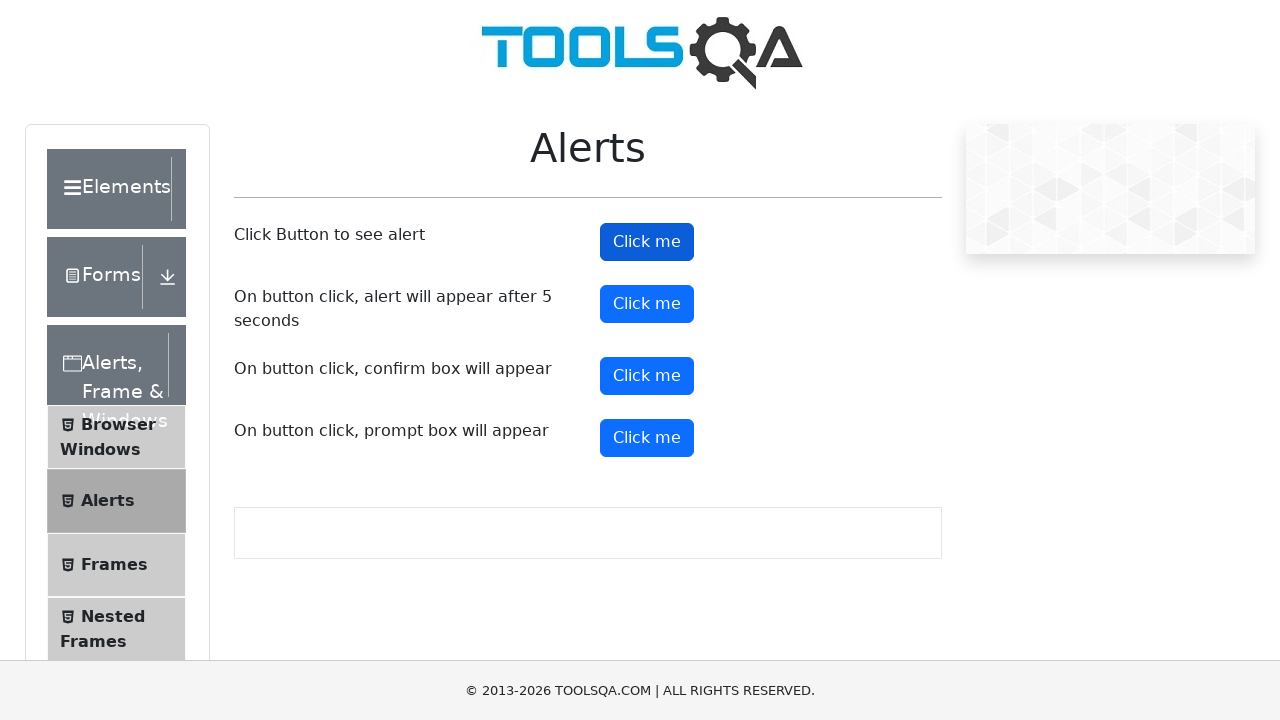